Tests CSS selector form by filling multiple input fields including profile ID, profile box, feedback fields, email, course topic, introduction, and conclusion fields

Starting URL: https://syntaxprojects.com/cssSelector.php

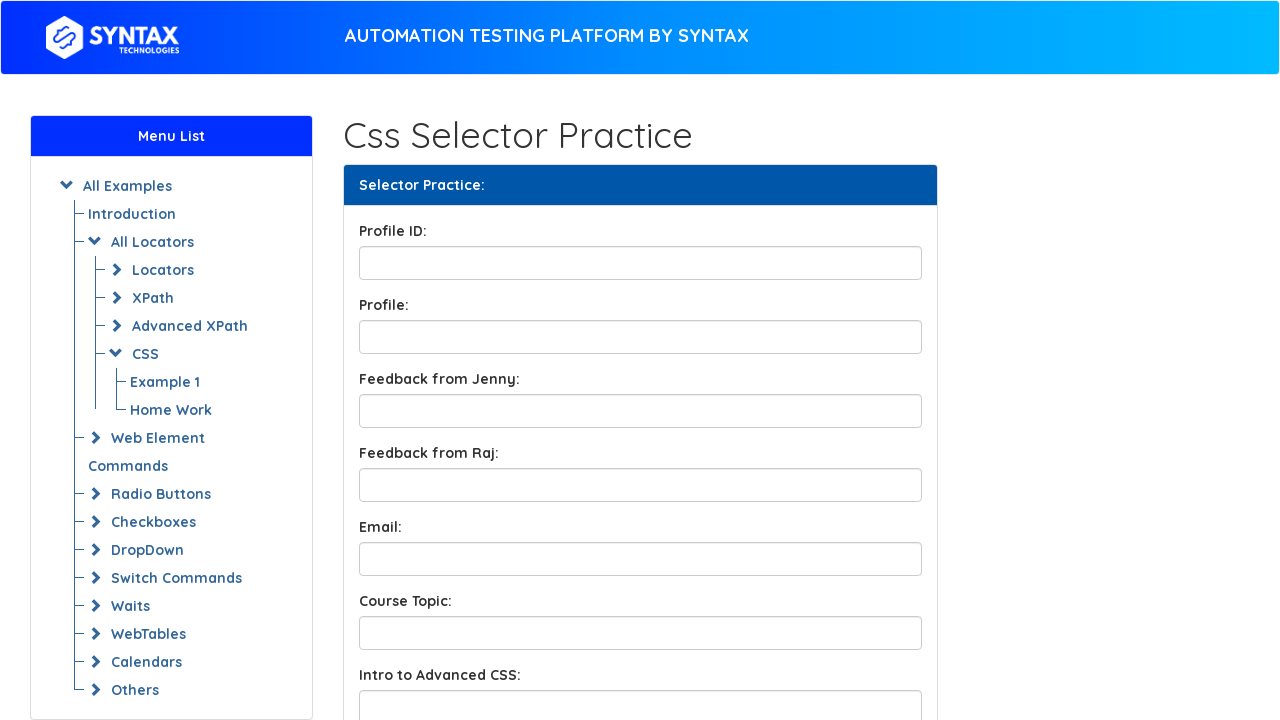

Filled profile ID field with 'profile Id' on input[id='profileID']
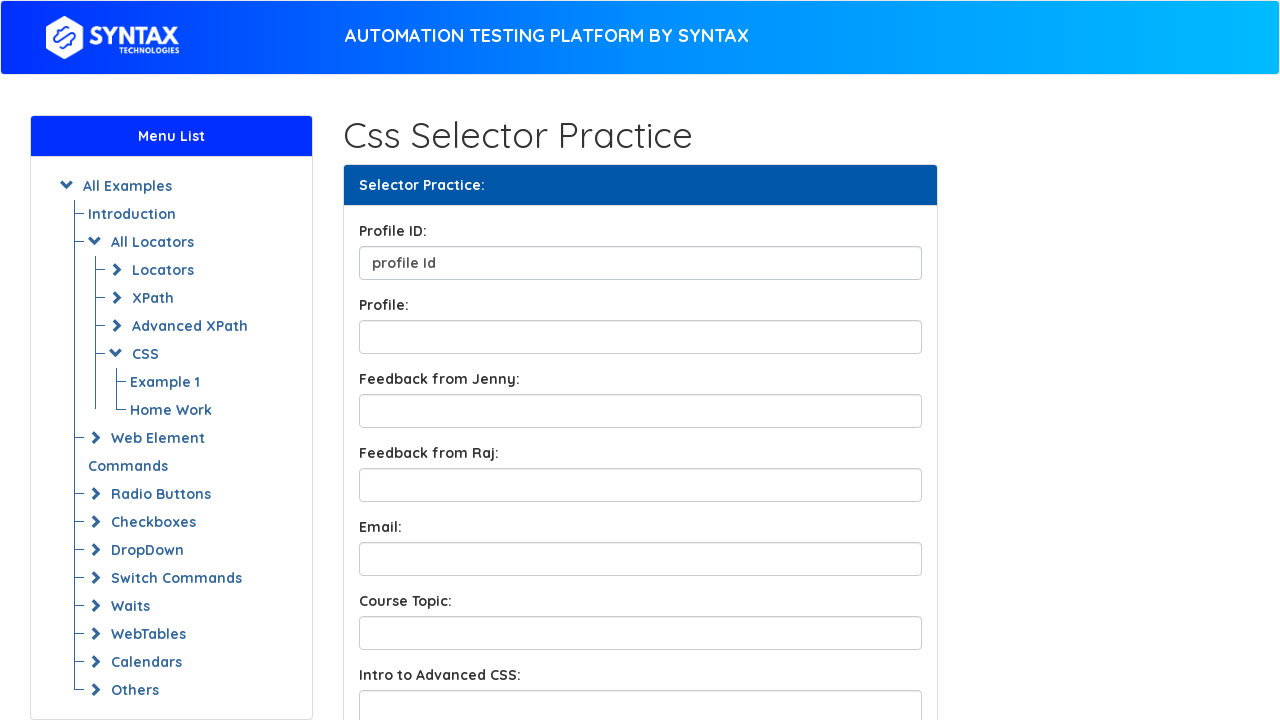

Filled profile box field with 'profile' on input#profileBox
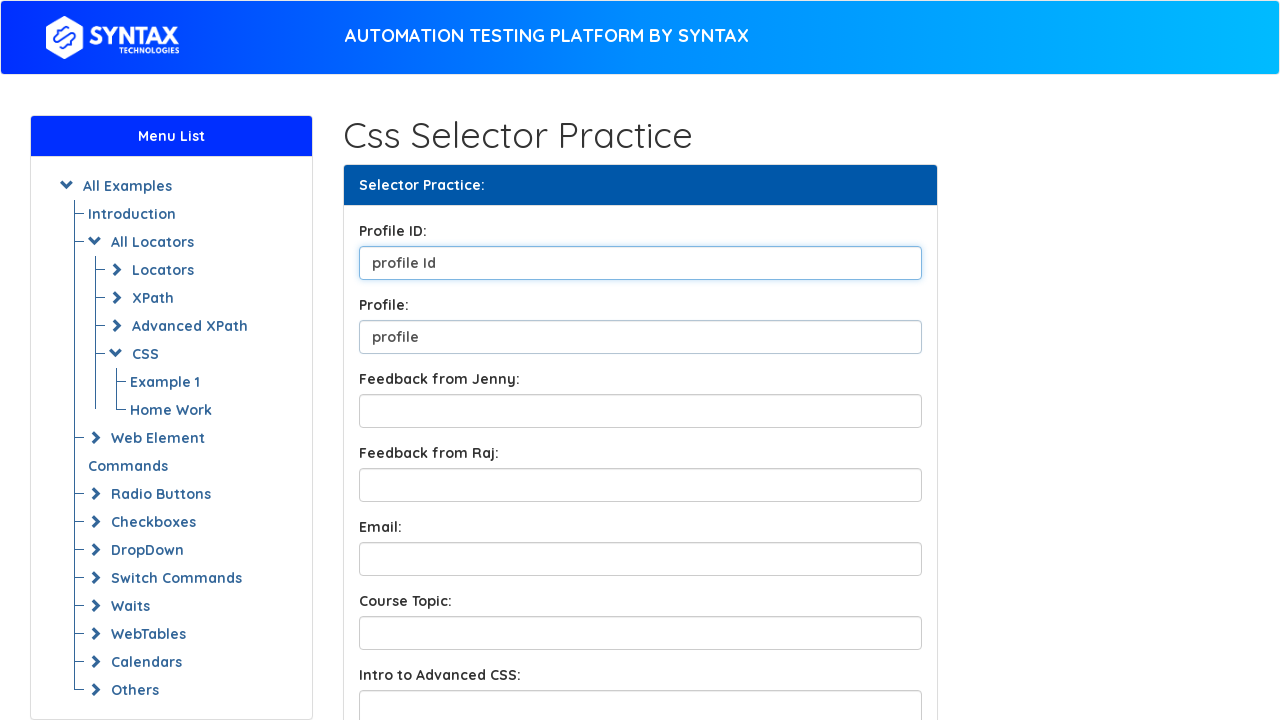

Filled feedback1 field with 'We have class today' on input.form-control.feedbackBox1
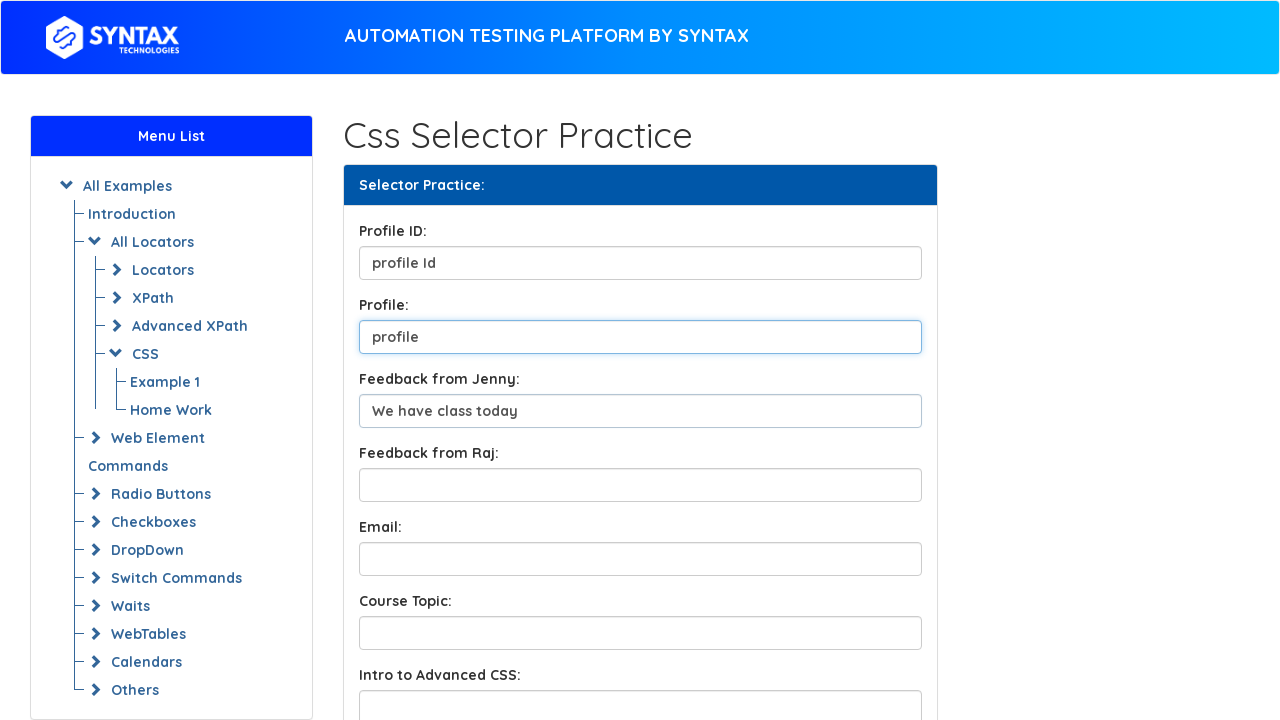

Filled feedback2 field with 'It will start from 9am till 2pm' on input.form-control.feedbackBox2
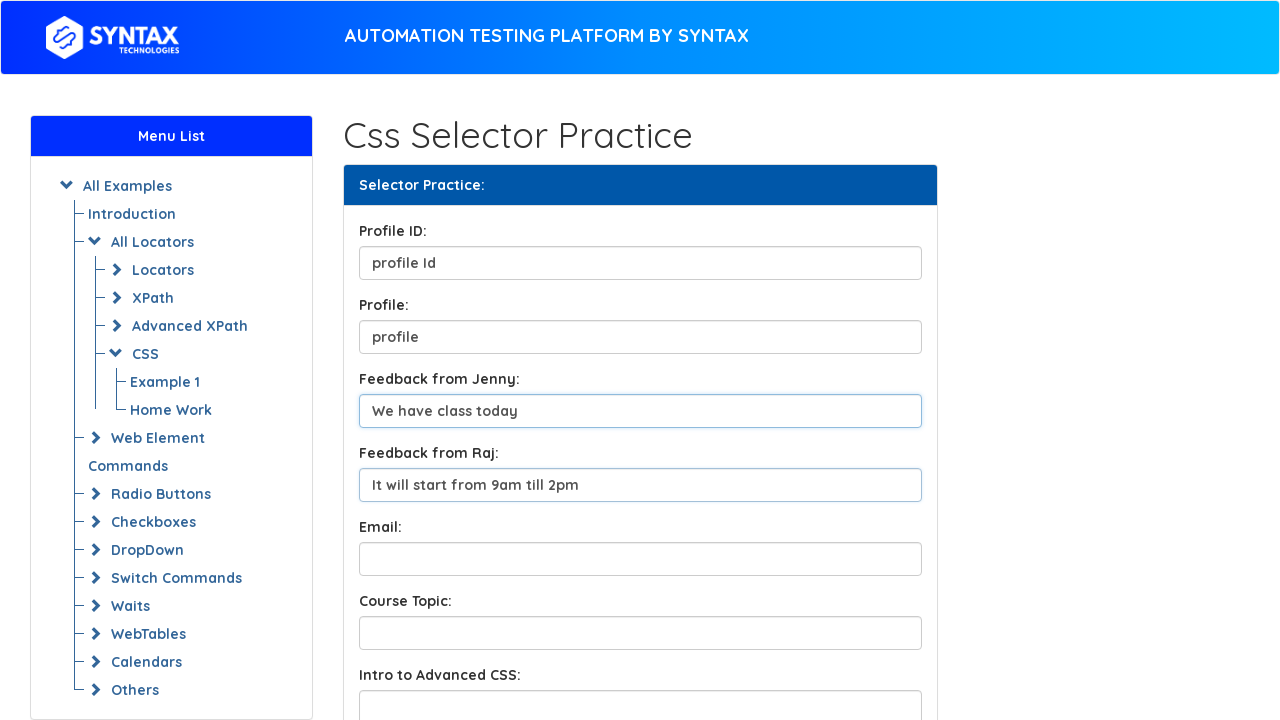

Filled email field with 'css123@gmail.com' on input[name*='email']
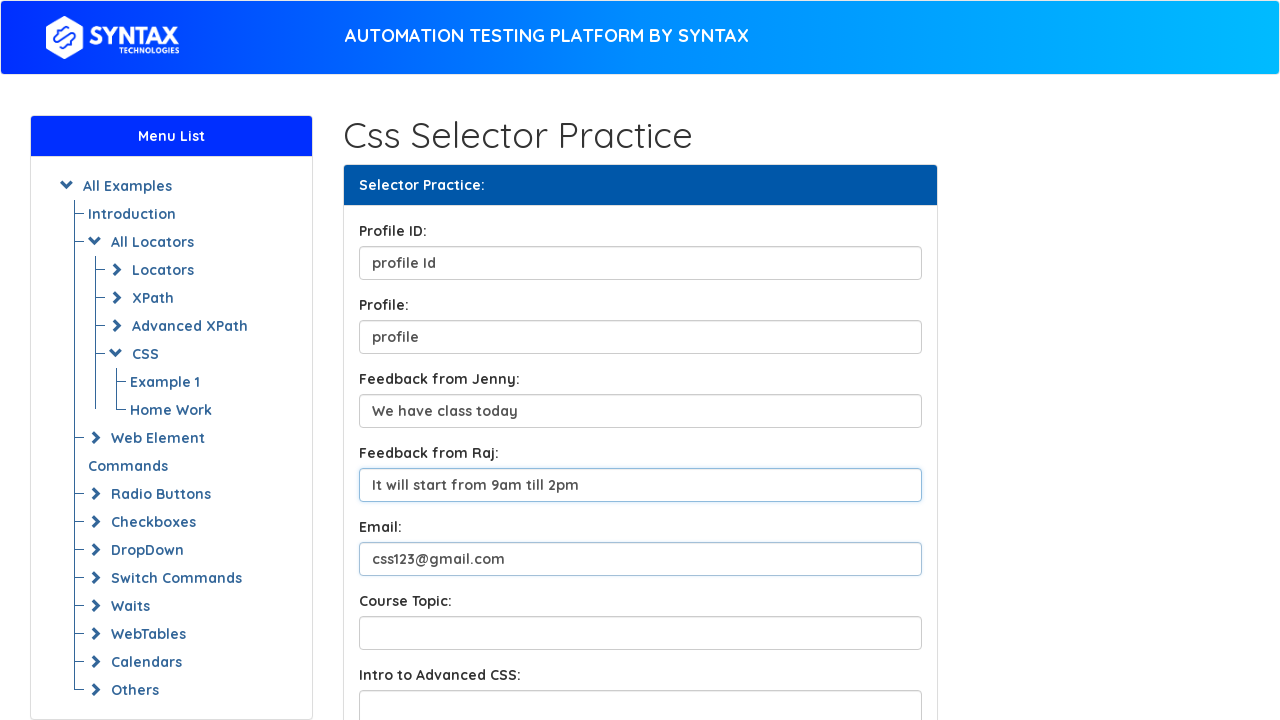

Filled course topic field with 'Css Selector' on input[name*='contentInput']
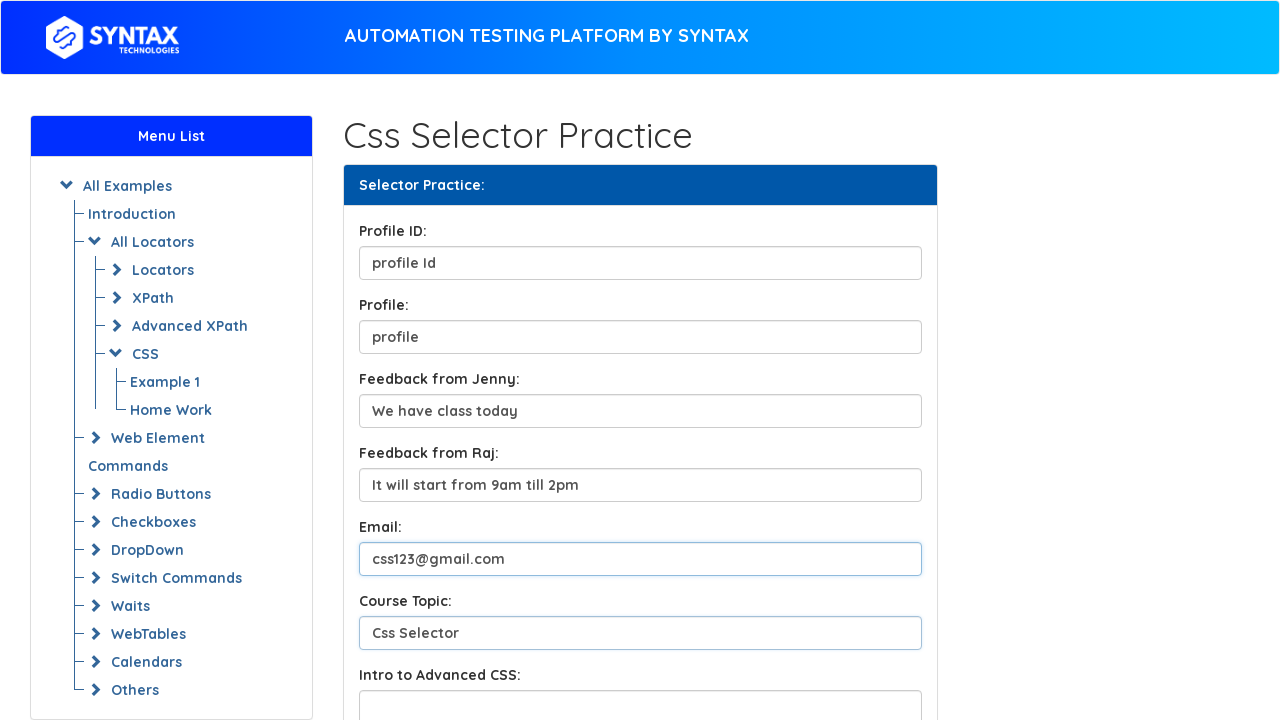

Filled introduction field with 'introduction' on input[name^='IntroInput']
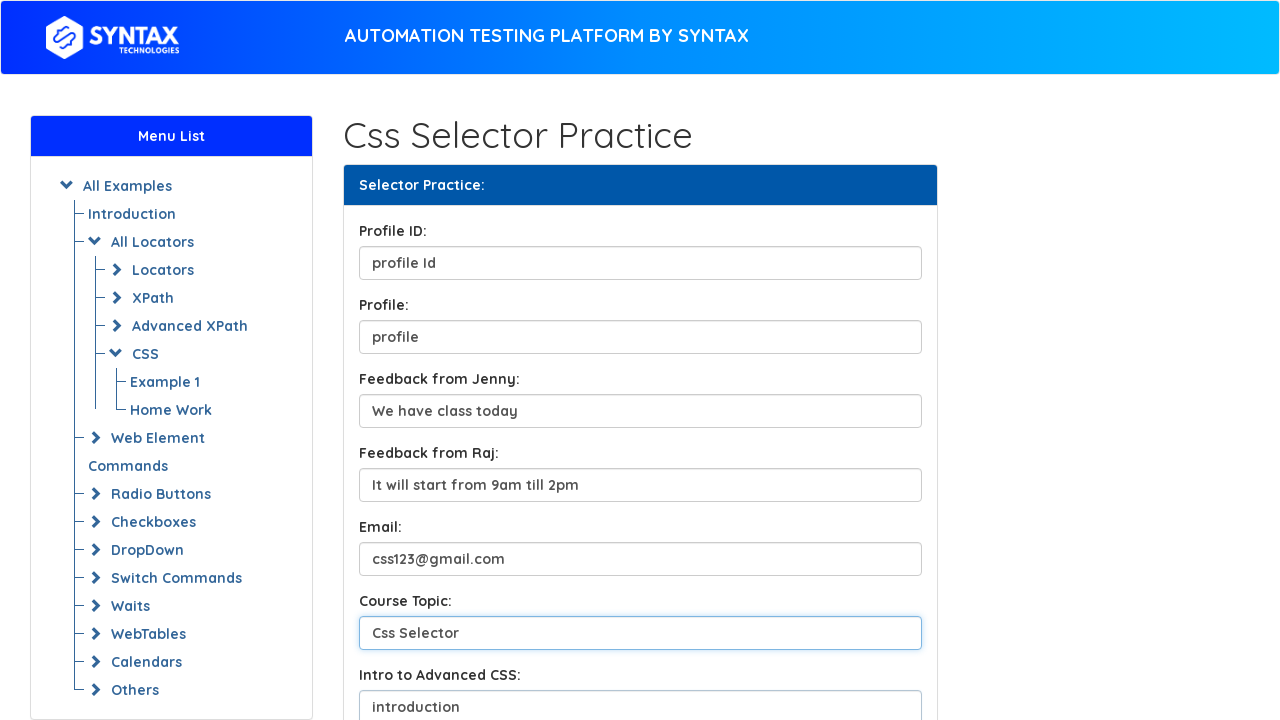

Filled conclusion field with 'conclusion' on input[name$='Input']
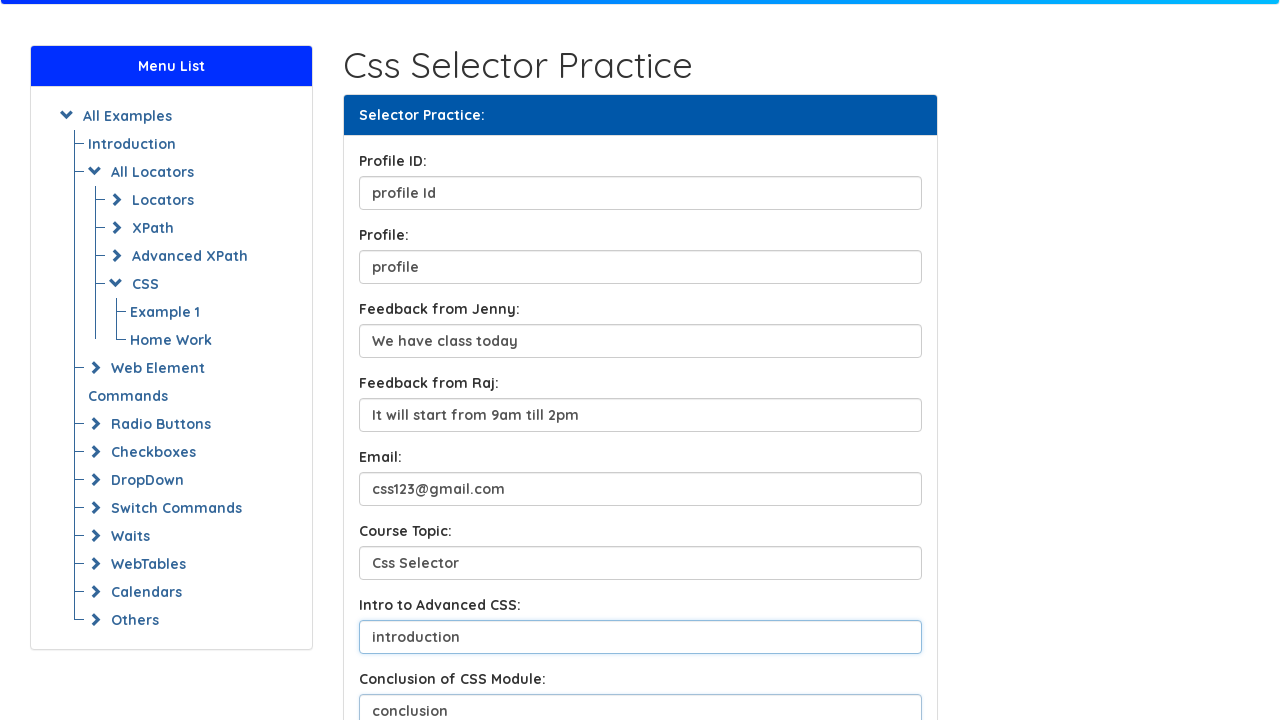

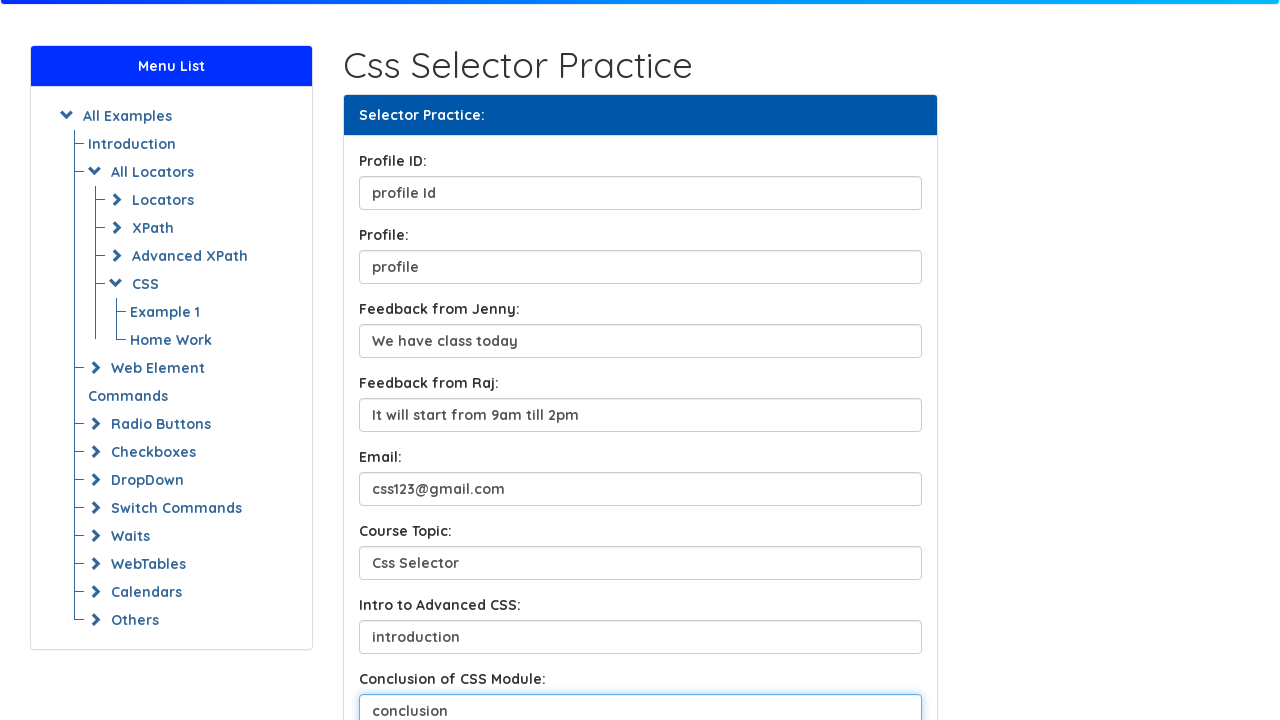